Tests e-commerce cart functionality by adding an ebook to cart, then removing it and continuing shopping

Starting URL: https://shopdemo.e-junkie.com/

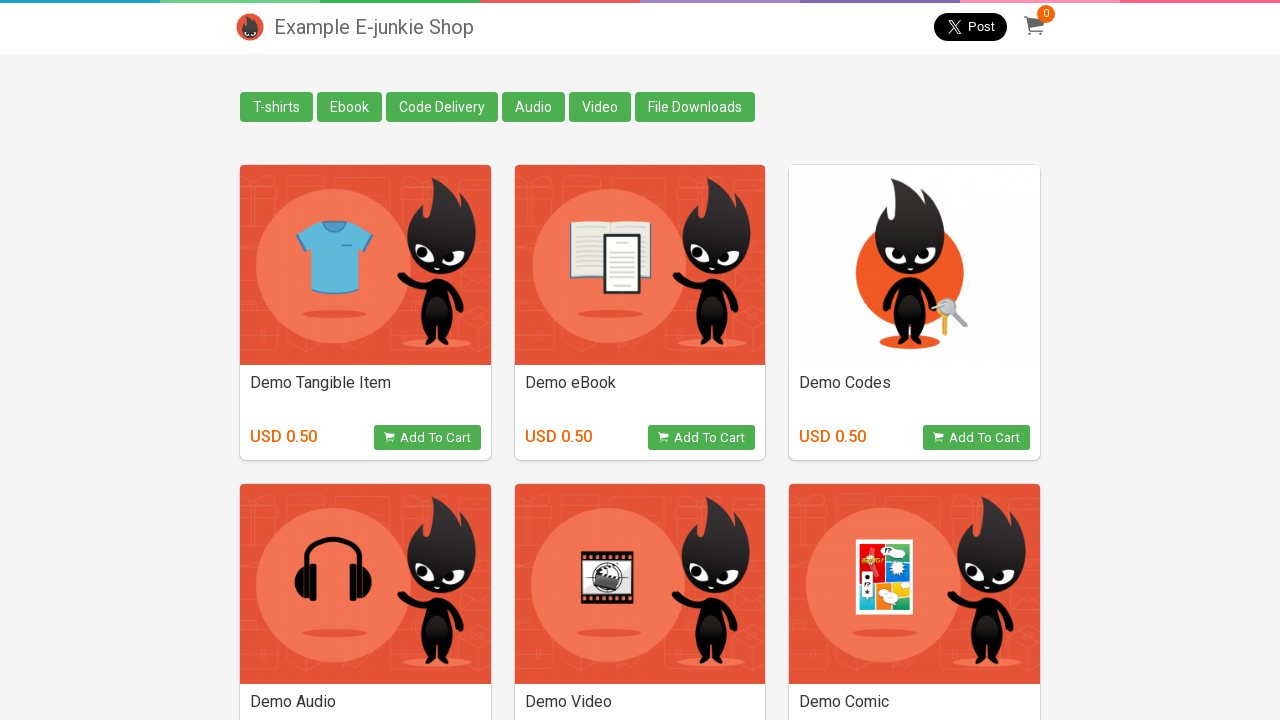

Clicked add to cart button for ebook at (702, 438) on xpath=//div[2]//a[1]//div[1]//div[2]//button[1]
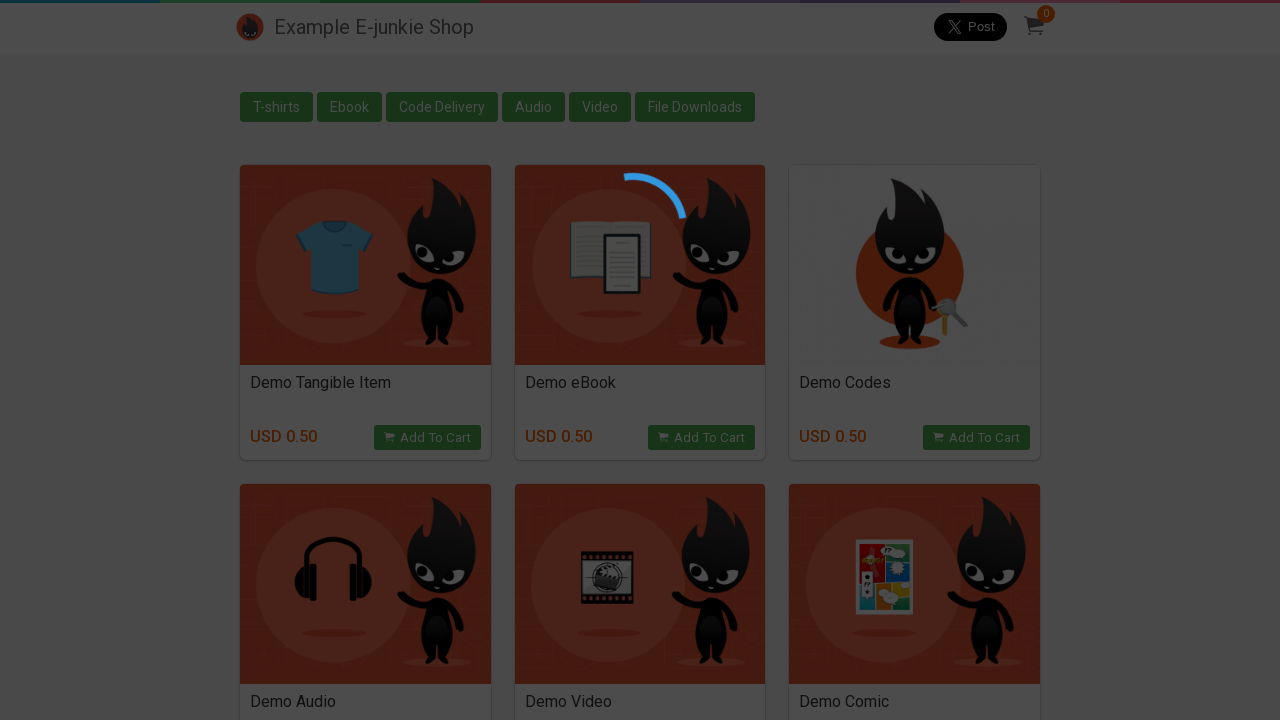

Cart iframe loaded
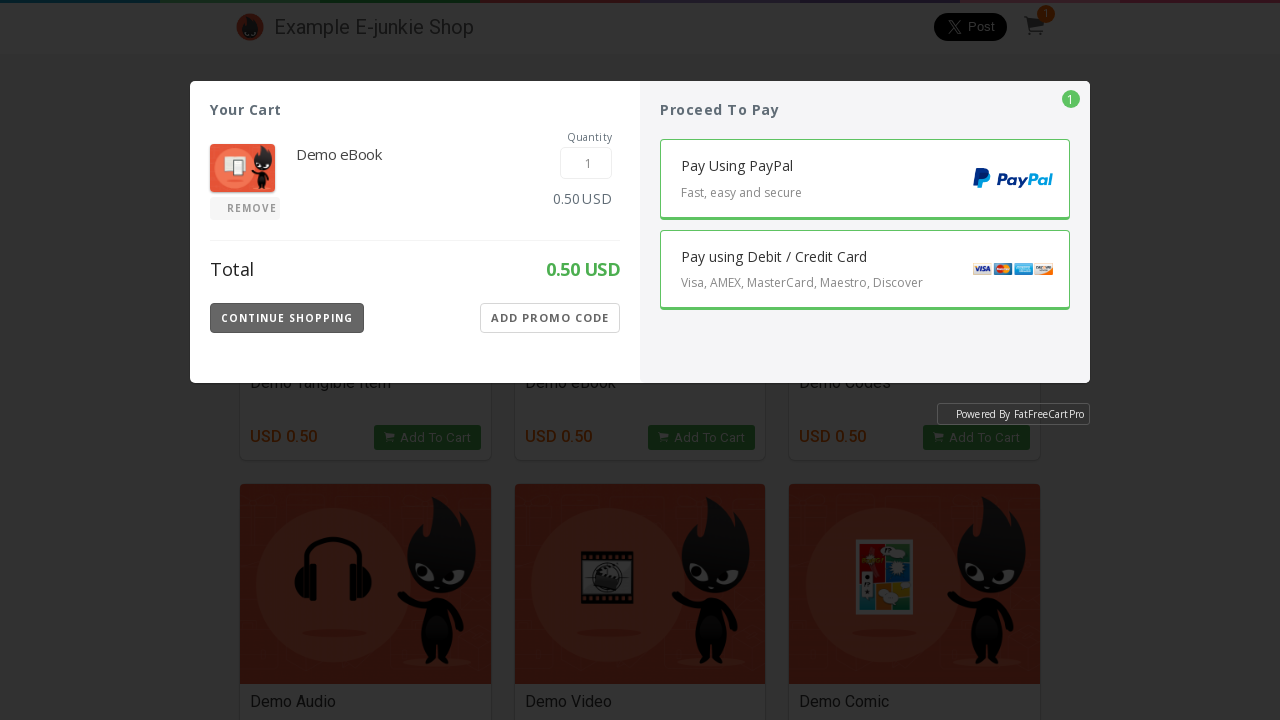

Switched to cart iframe content
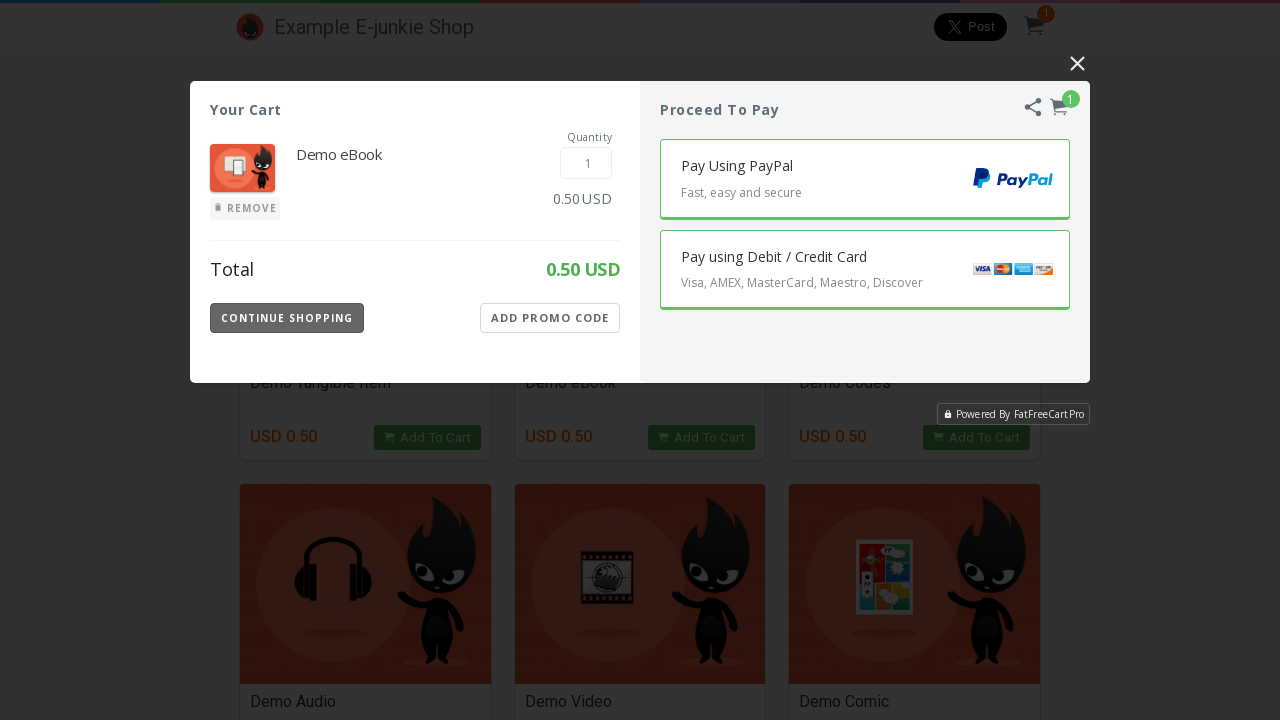

Clicked remove button to remove ebook from cart at (245, 209) on xpath=//button[@class='Product-Remove']
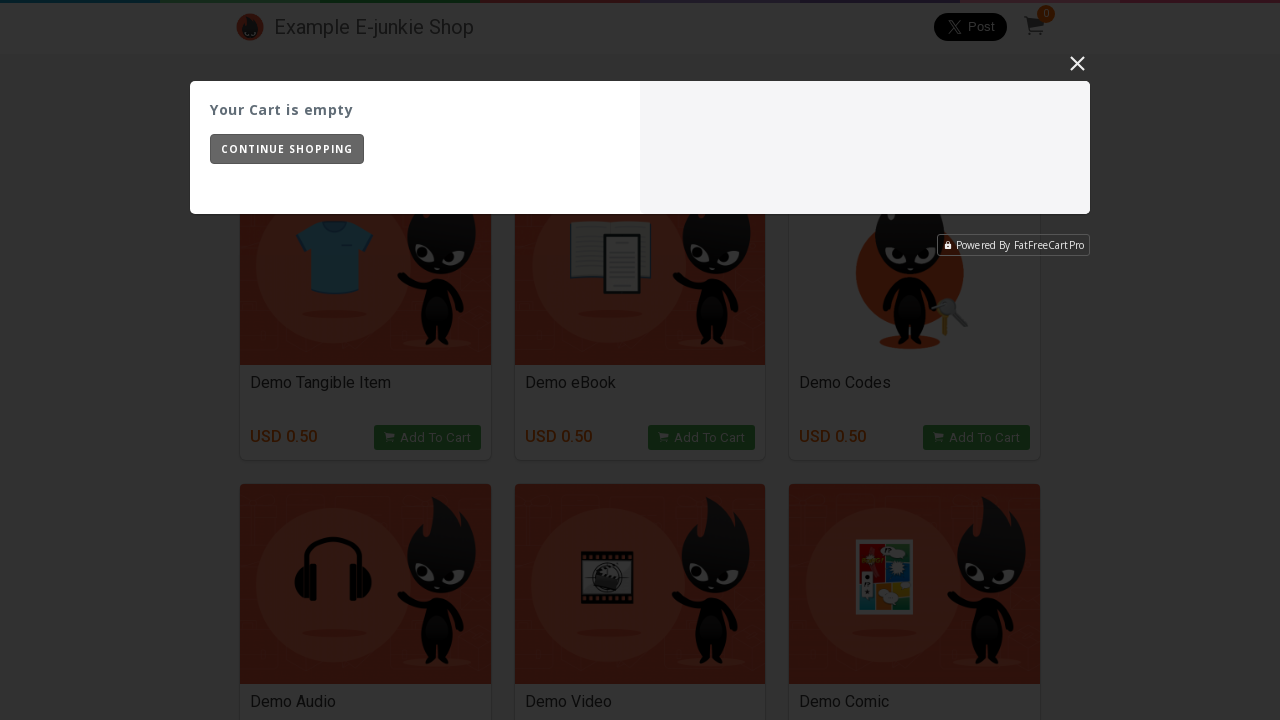

Continue shopping button appeared
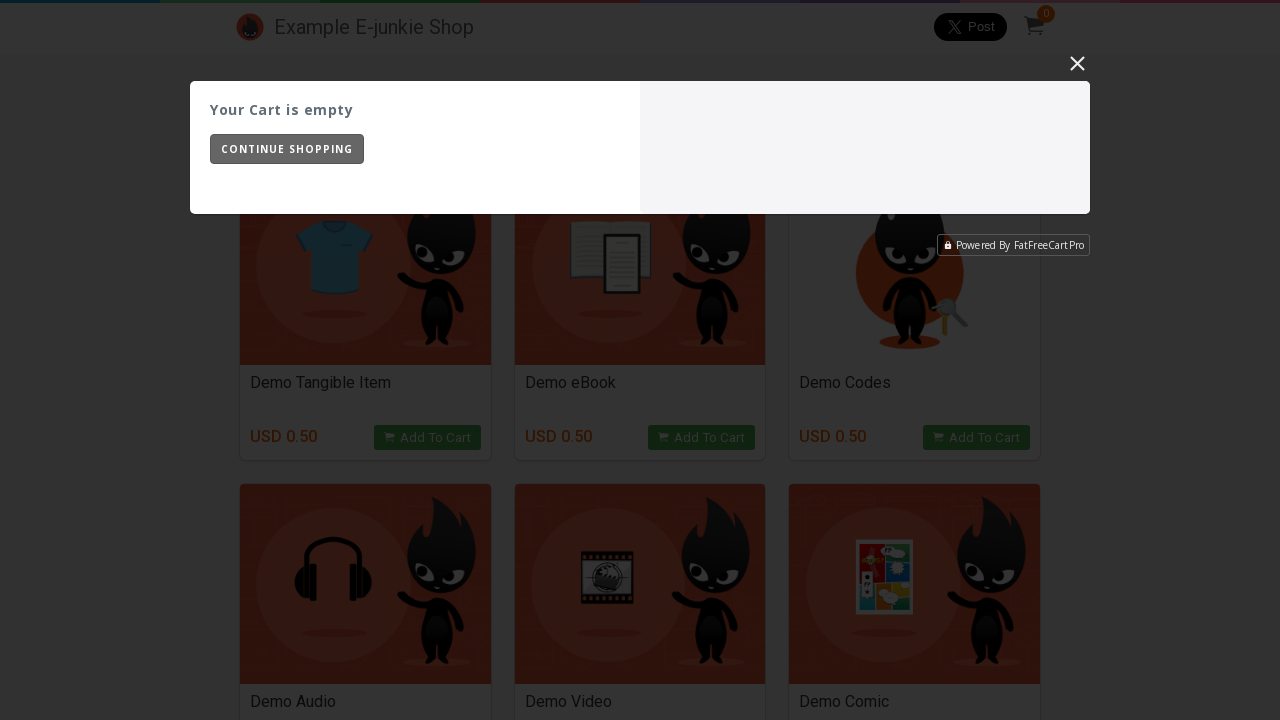

Clicked continue shopping button to close cart at (287, 149) on xpath=//button[@class='Continue-Button Close-Cart']
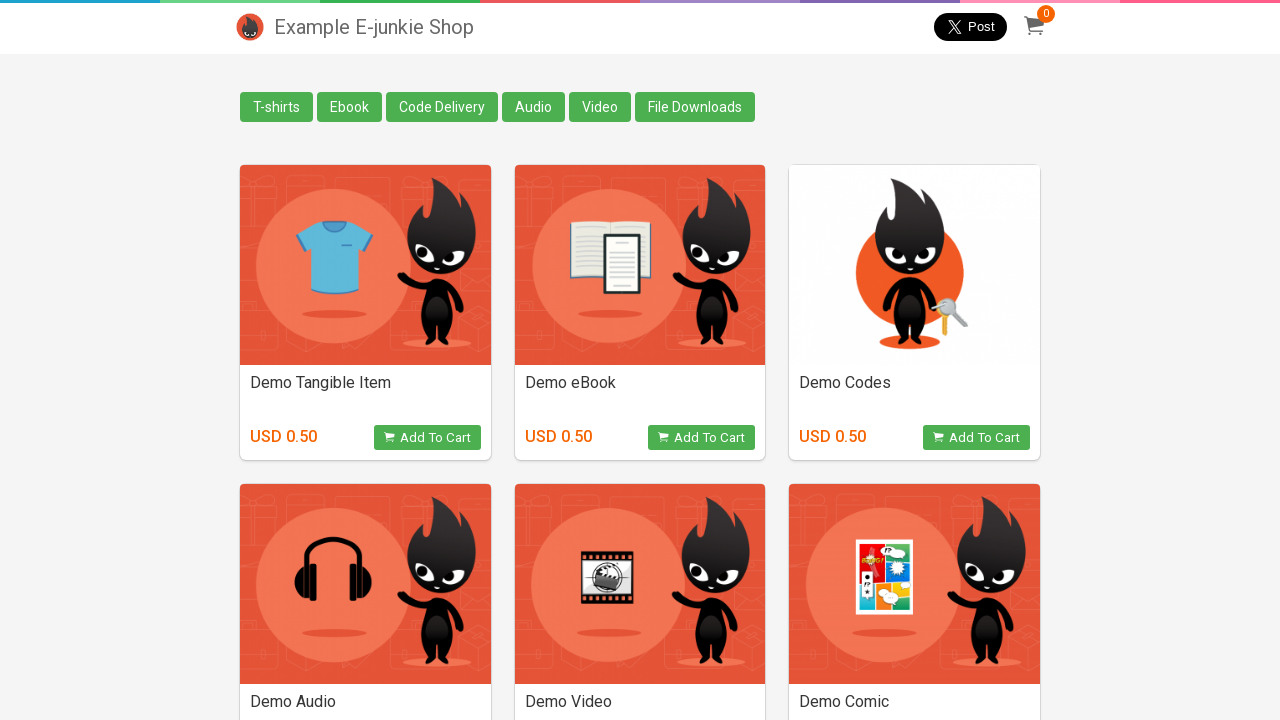

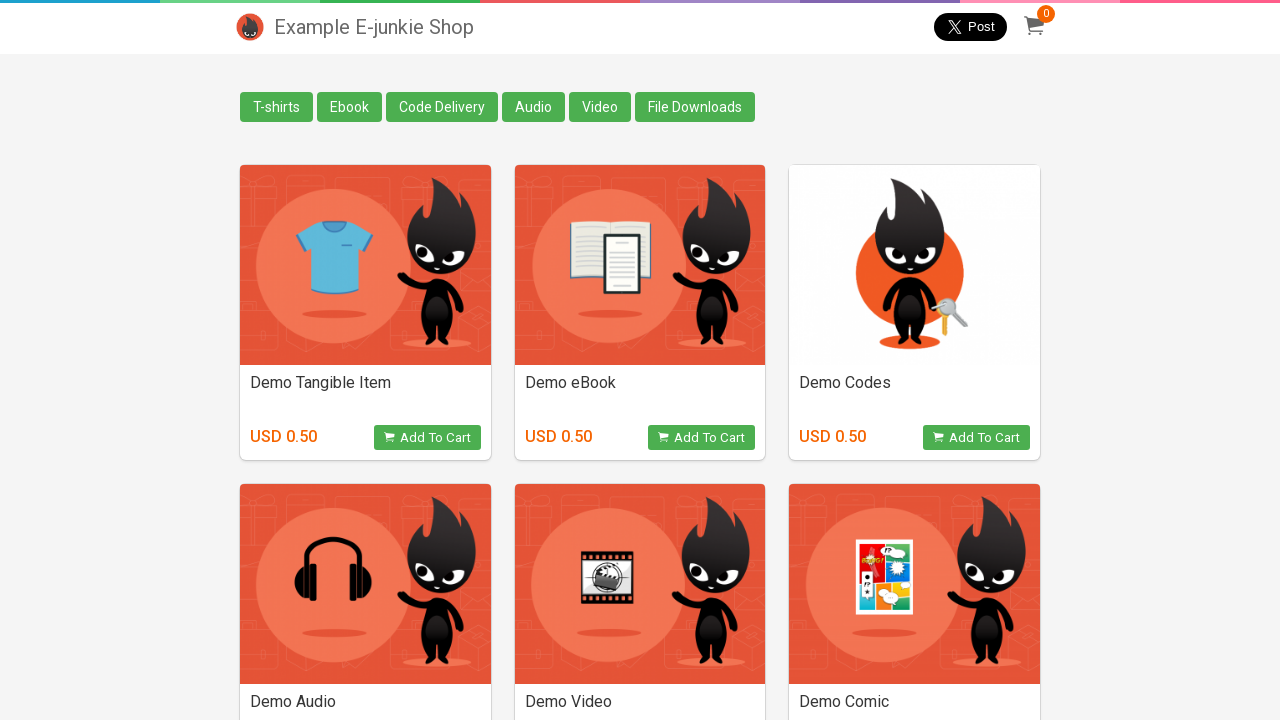